Tests autocomplete functionality by typing a partial country name and selecting a matching option from the dropdown suggestions

Starting URL: https://rahulshettyacademy.com/AutomationPractice

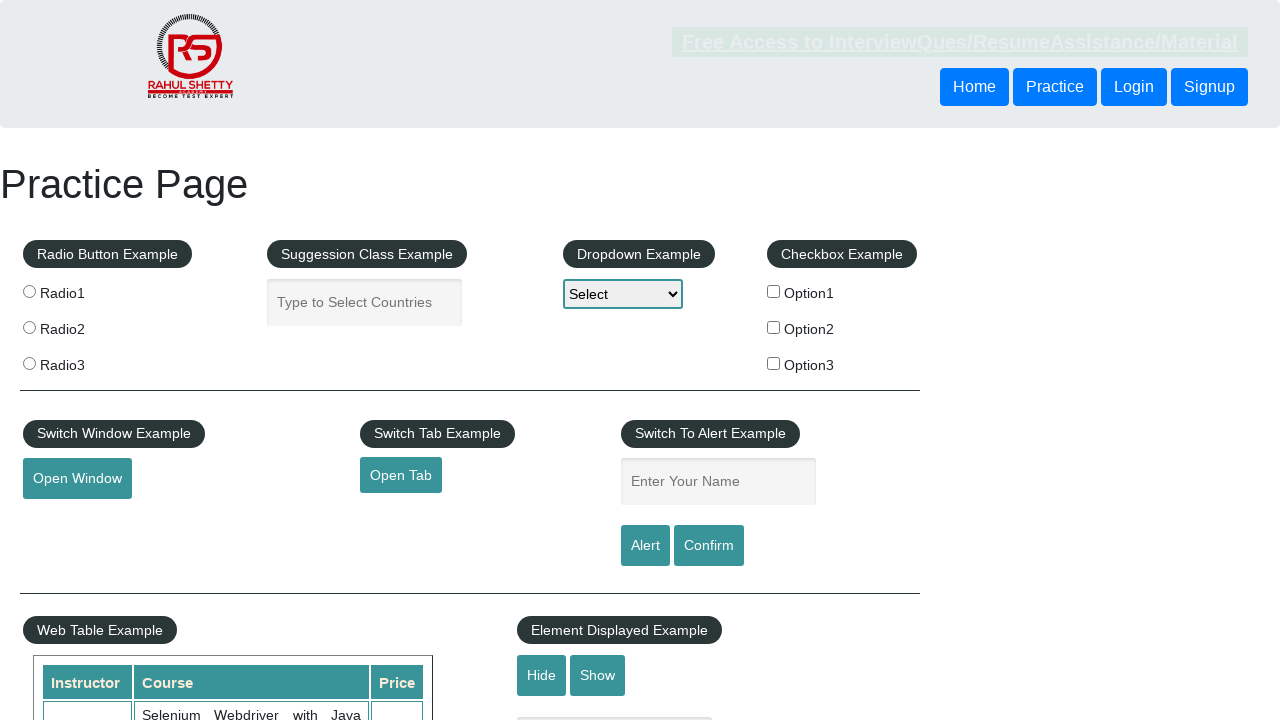

Clicked on the autocomplete input field at (365, 302) on input#autocomplete
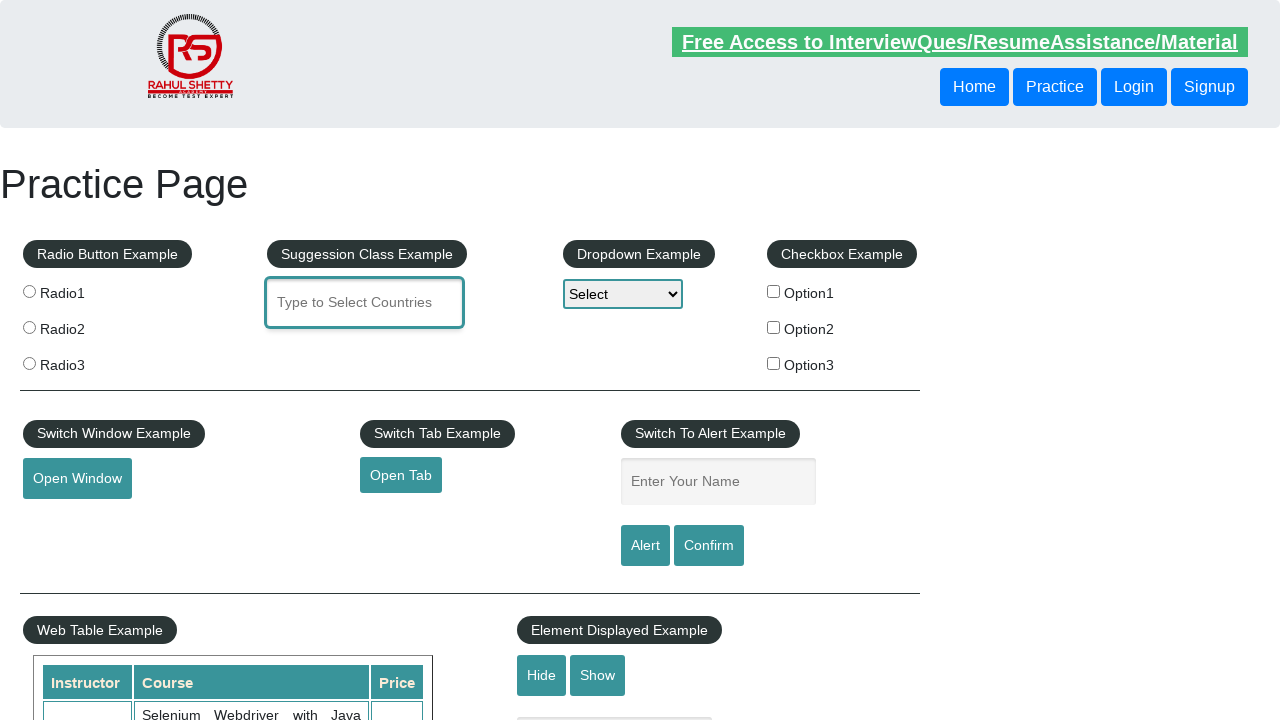

Typed 'Ind' in the autocomplete field to trigger suggestions on input#autocomplete
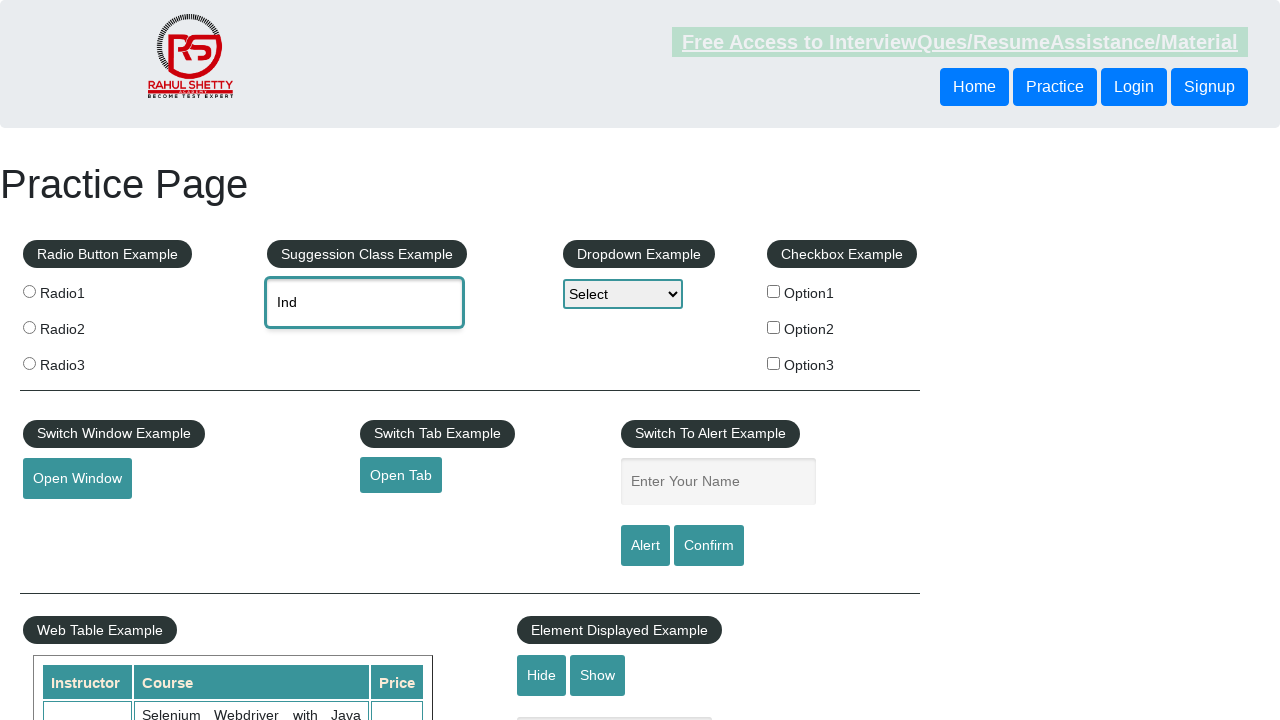

Autocomplete suggestions dropdown appeared
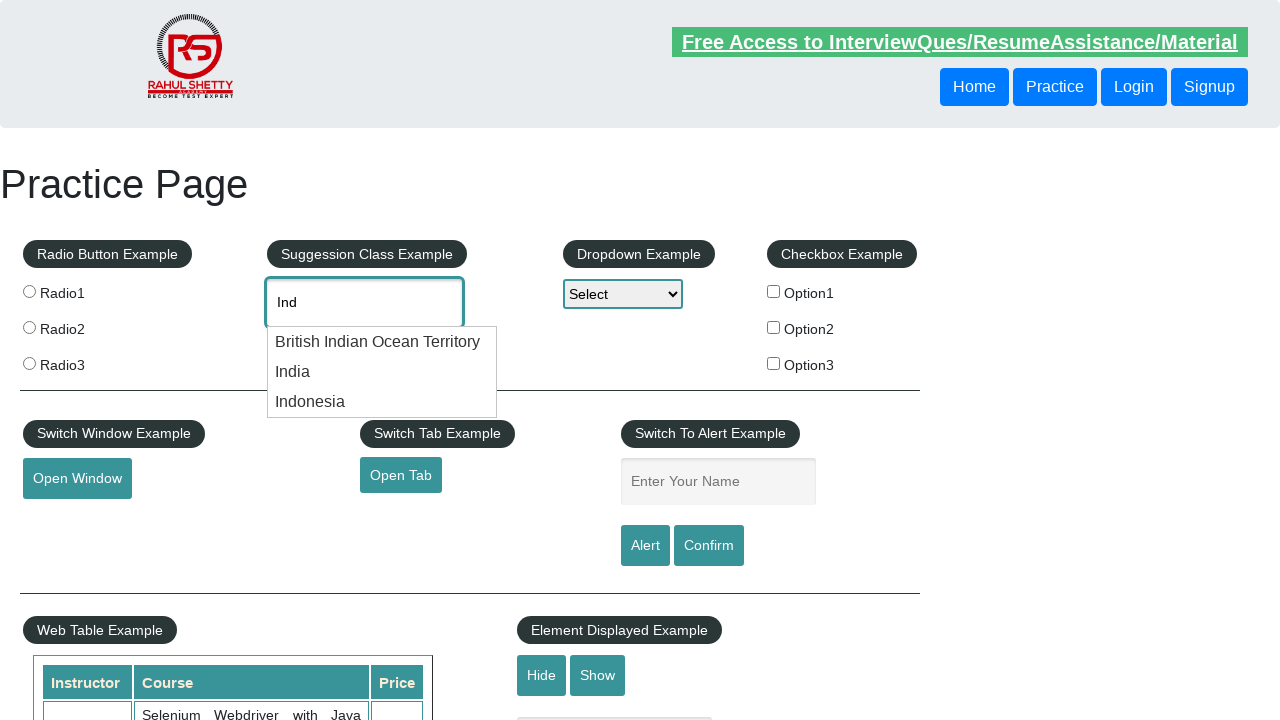

Selected 'India' from the autocomplete suggestions at (382, 342) on li.ui-menu-item:has-text('India')
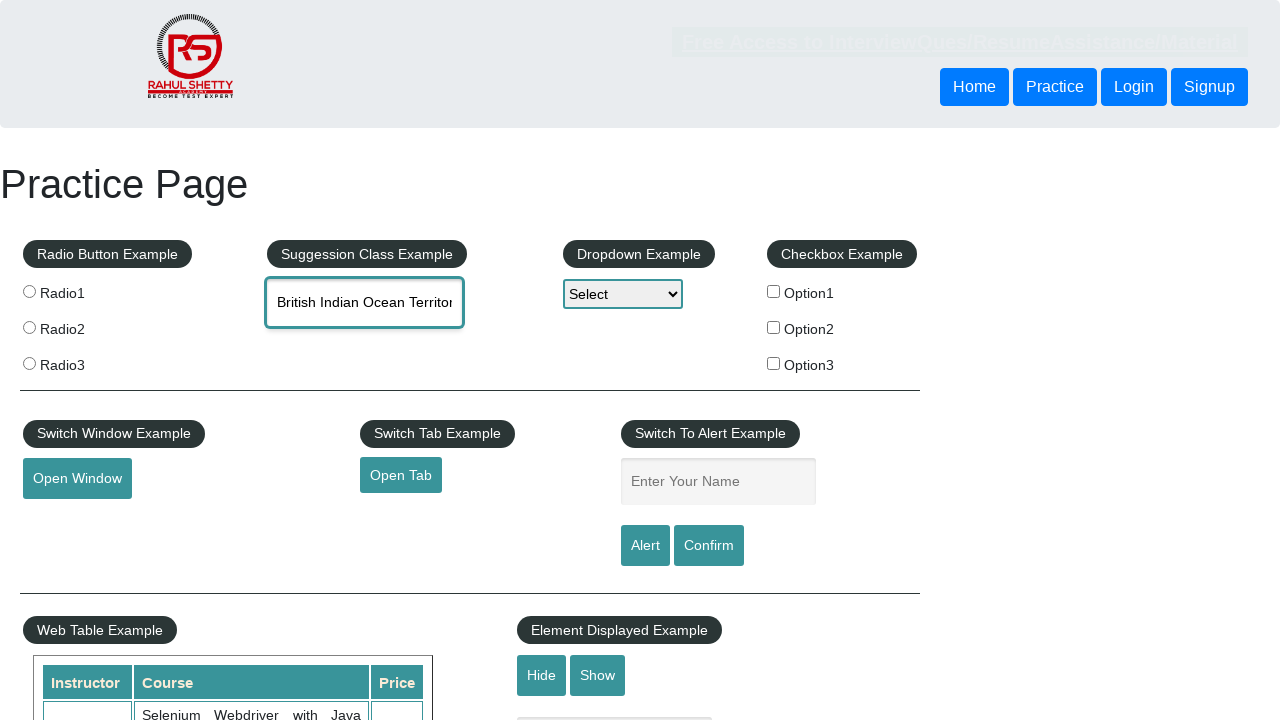

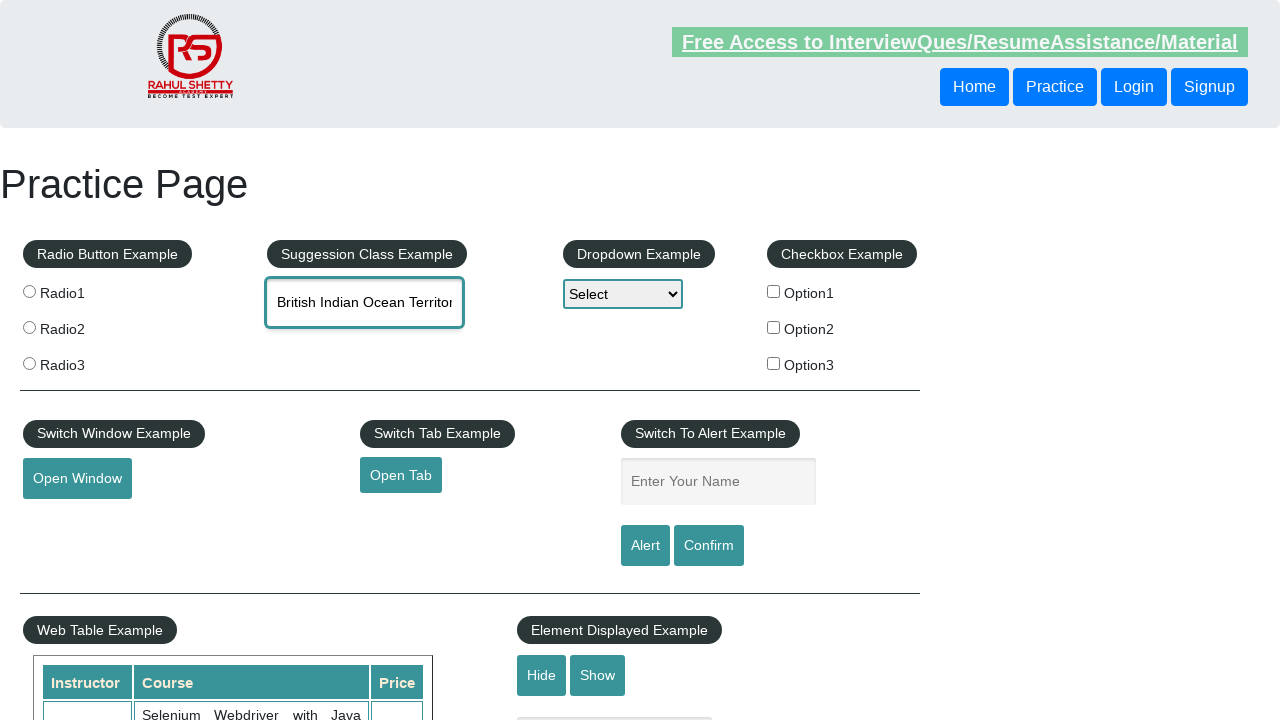